Navigates to a test automation practice page and locates a button element to take a screenshot of it

Starting URL: https://testautomationpractice.blogspot.com/

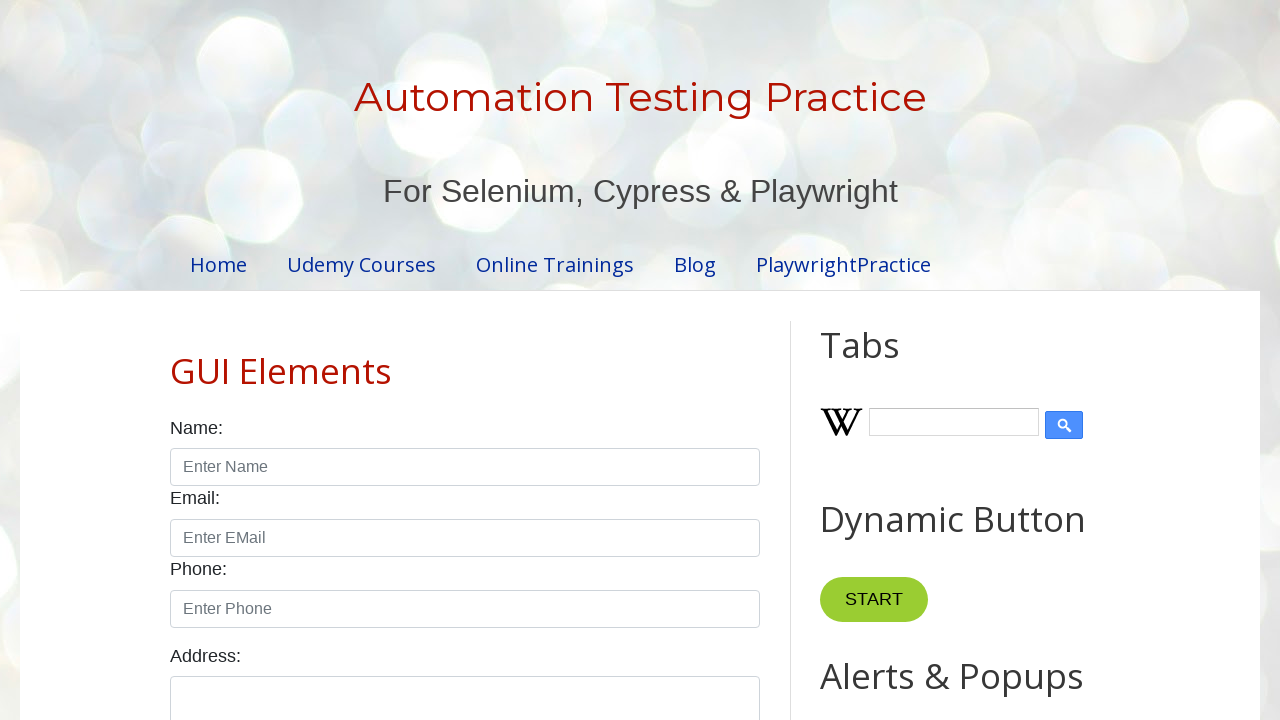

Navigated to test automation practice page
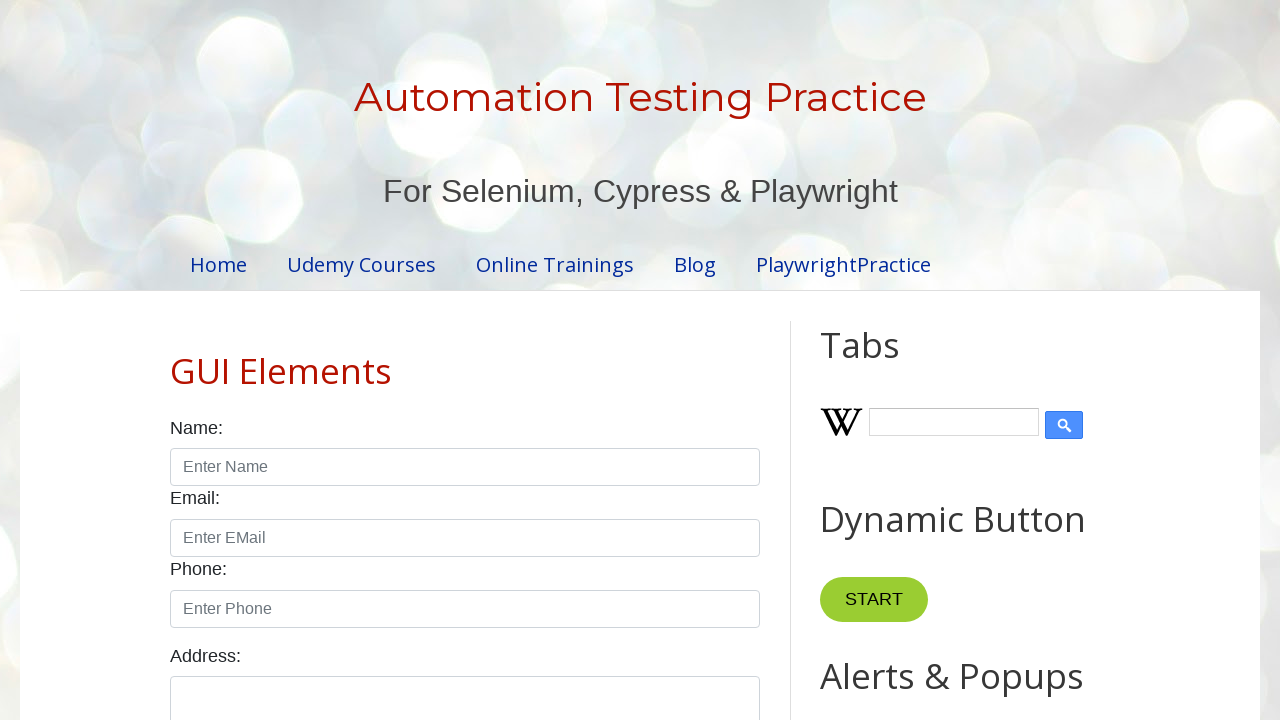

Start button element is visible
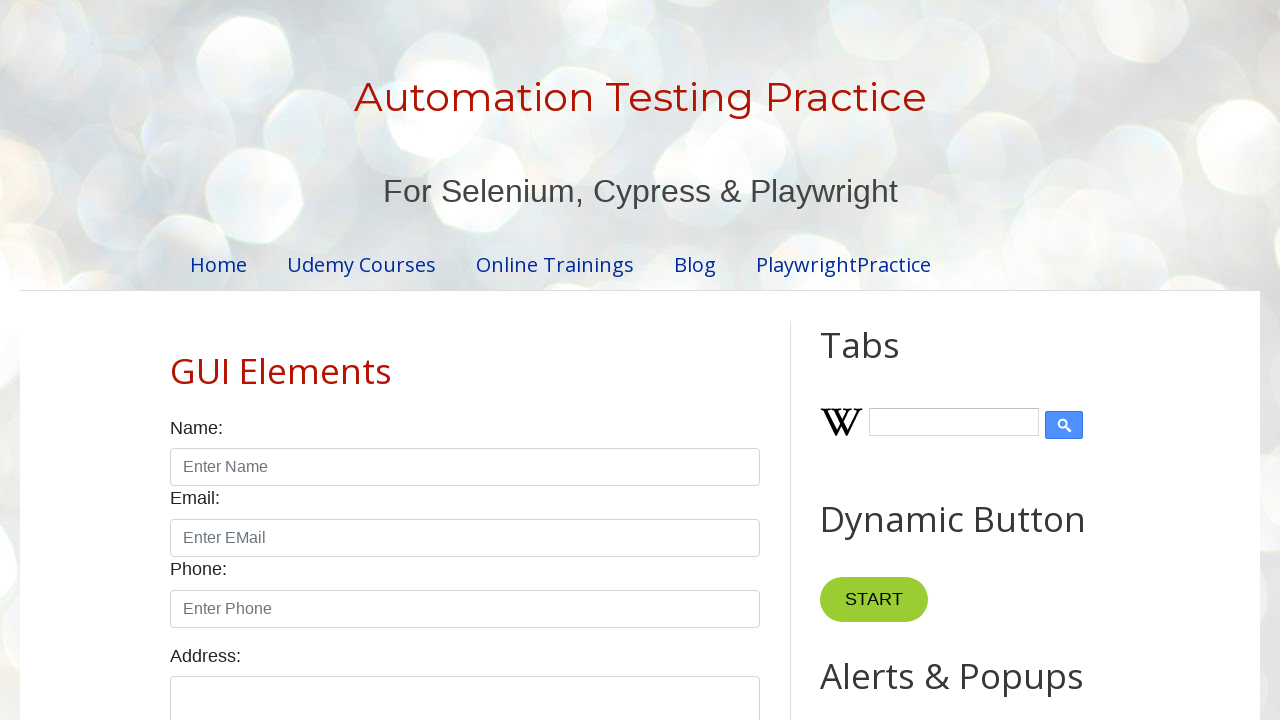

Located start button element
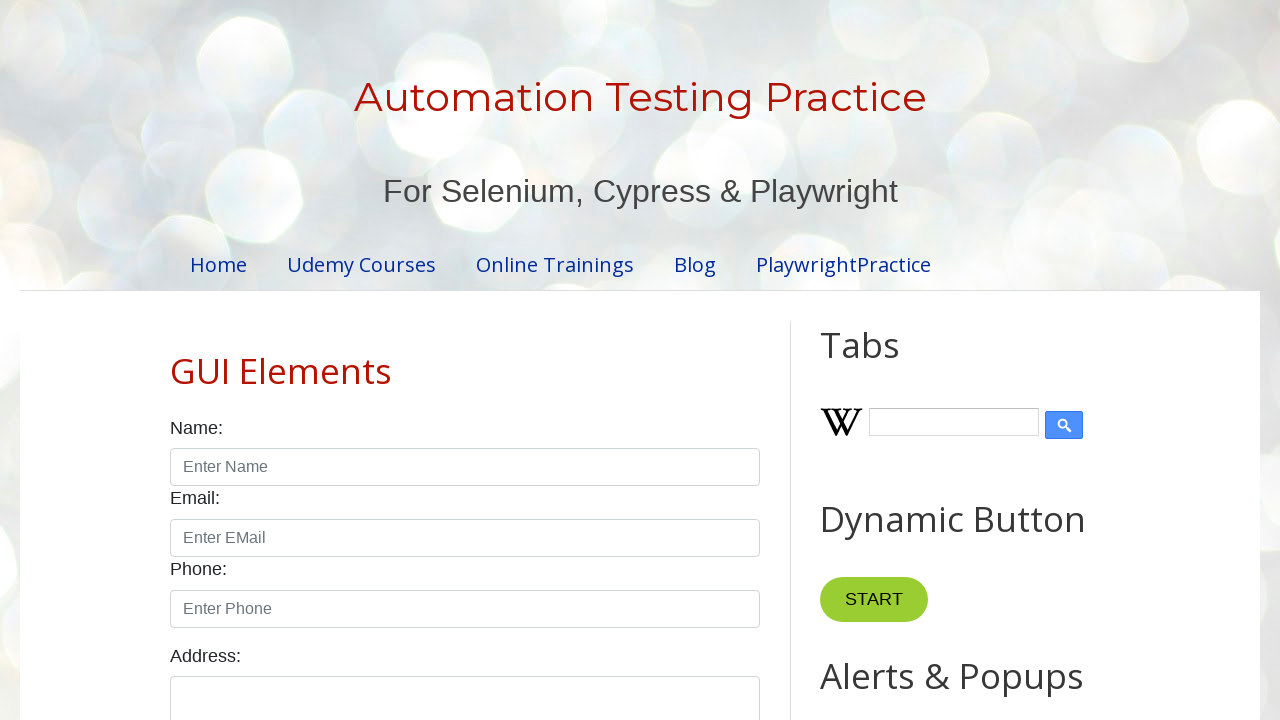

Scrolled start button into view
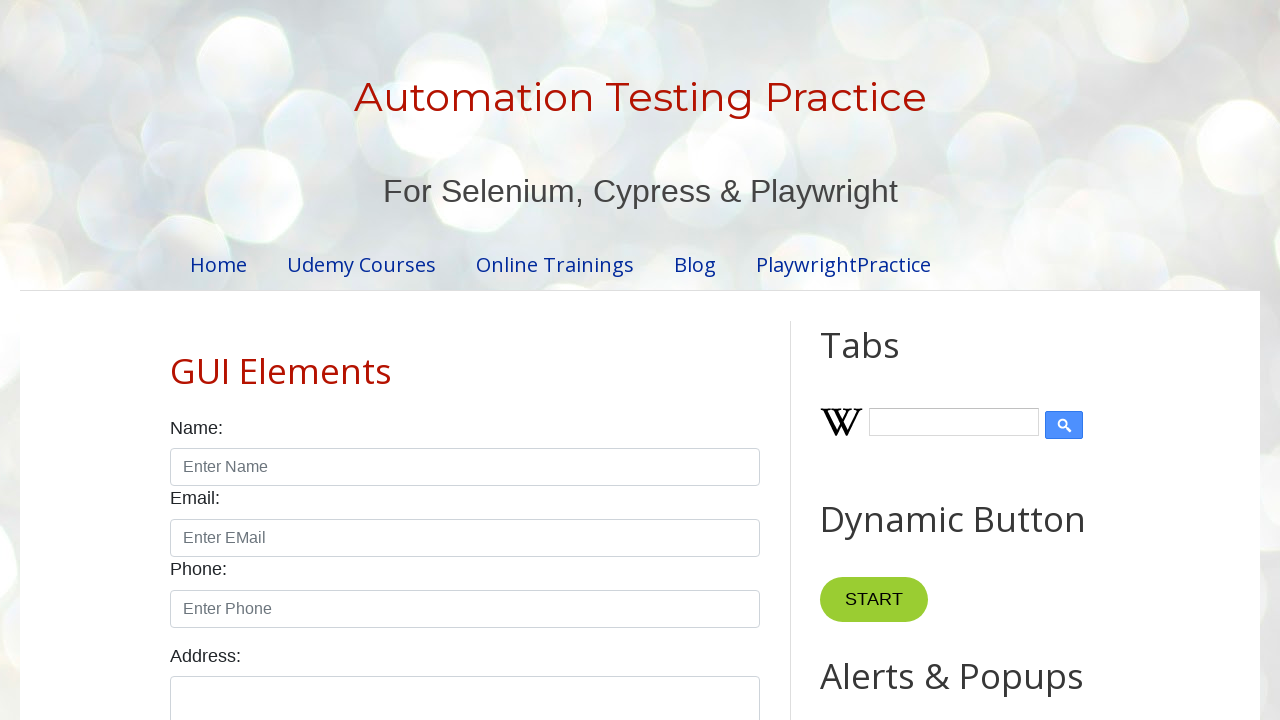

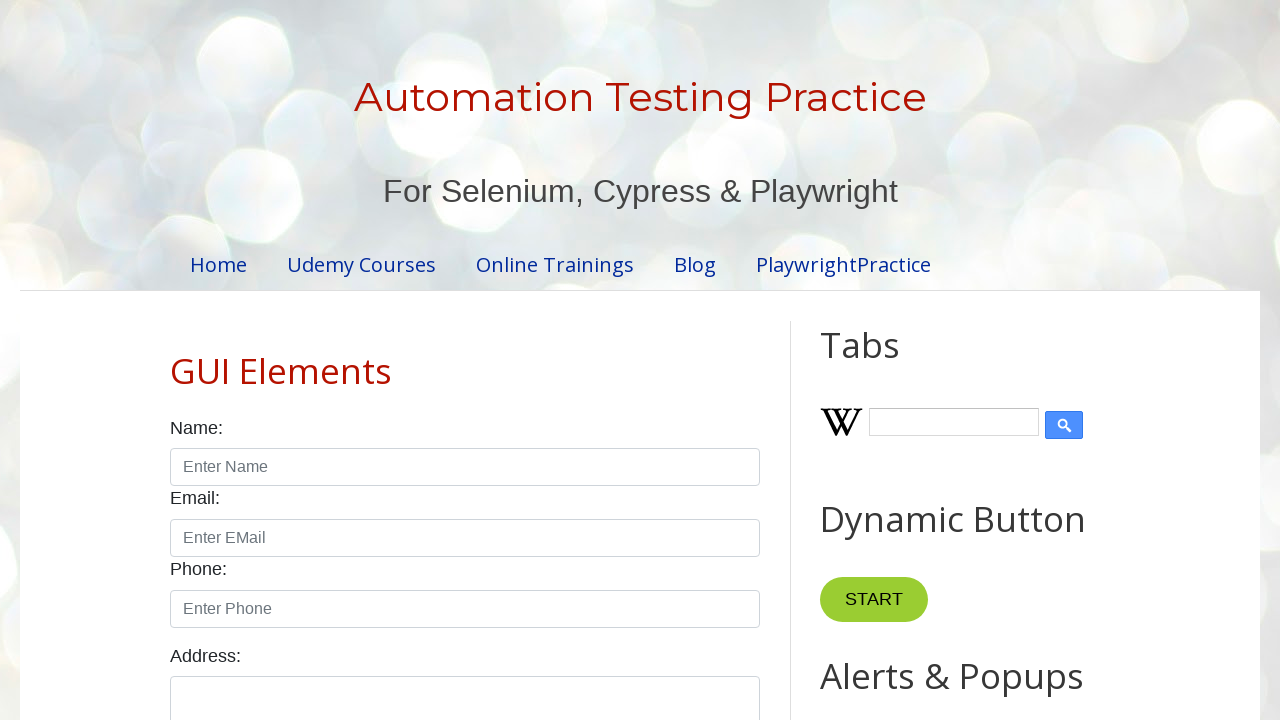